Verifies text content and attributes on the NextBaseCRM login page, including the "Remember me" checkbox label, "Forgot password" link text, and the href attribute of the forgot password link.

Starting URL: https://login1.nextbasecrm.com/

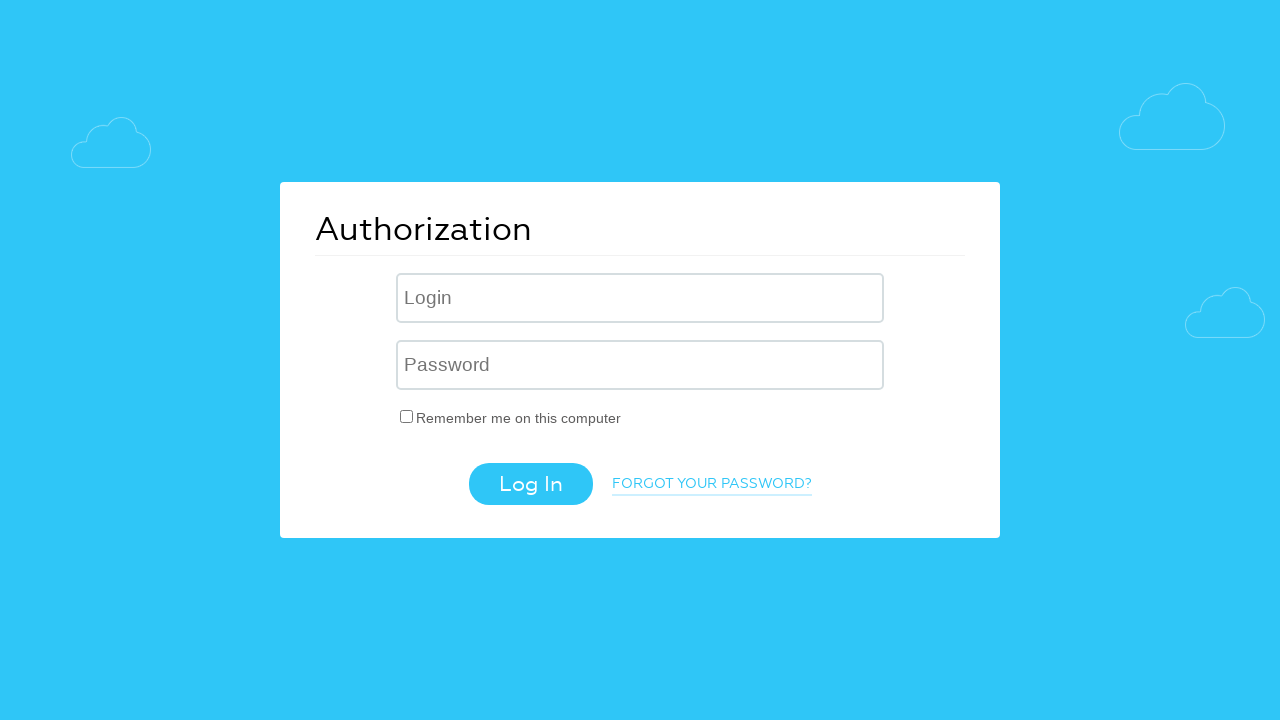

Waited for 'Remember me' checkbox label to load
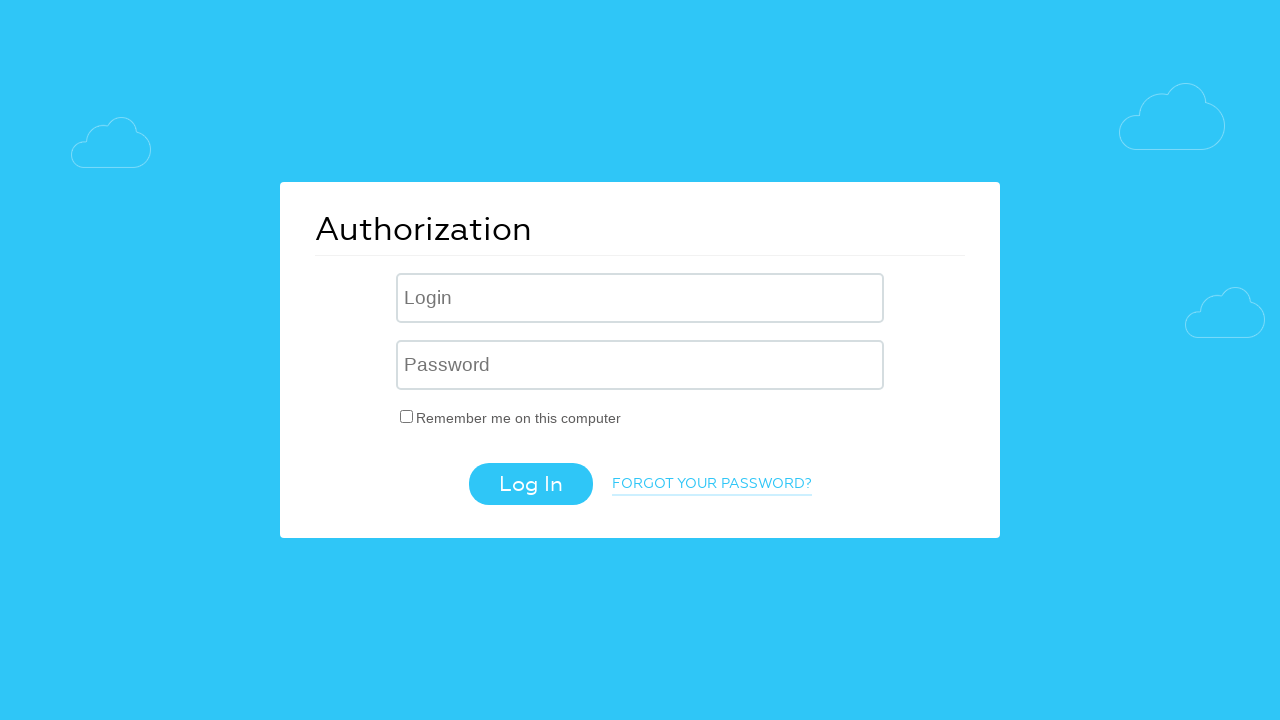

Located 'Remember me' checkbox label element
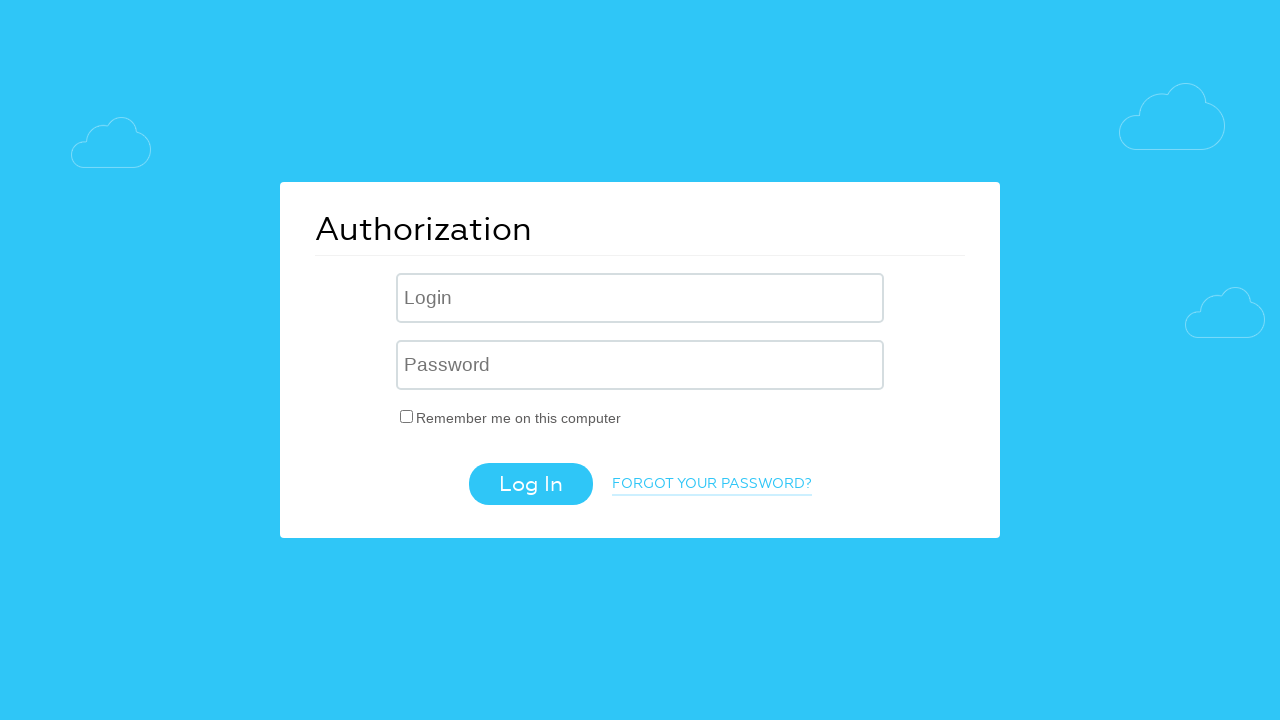

Retrieved 'Remember me' label text: 'Remember me on this computer'
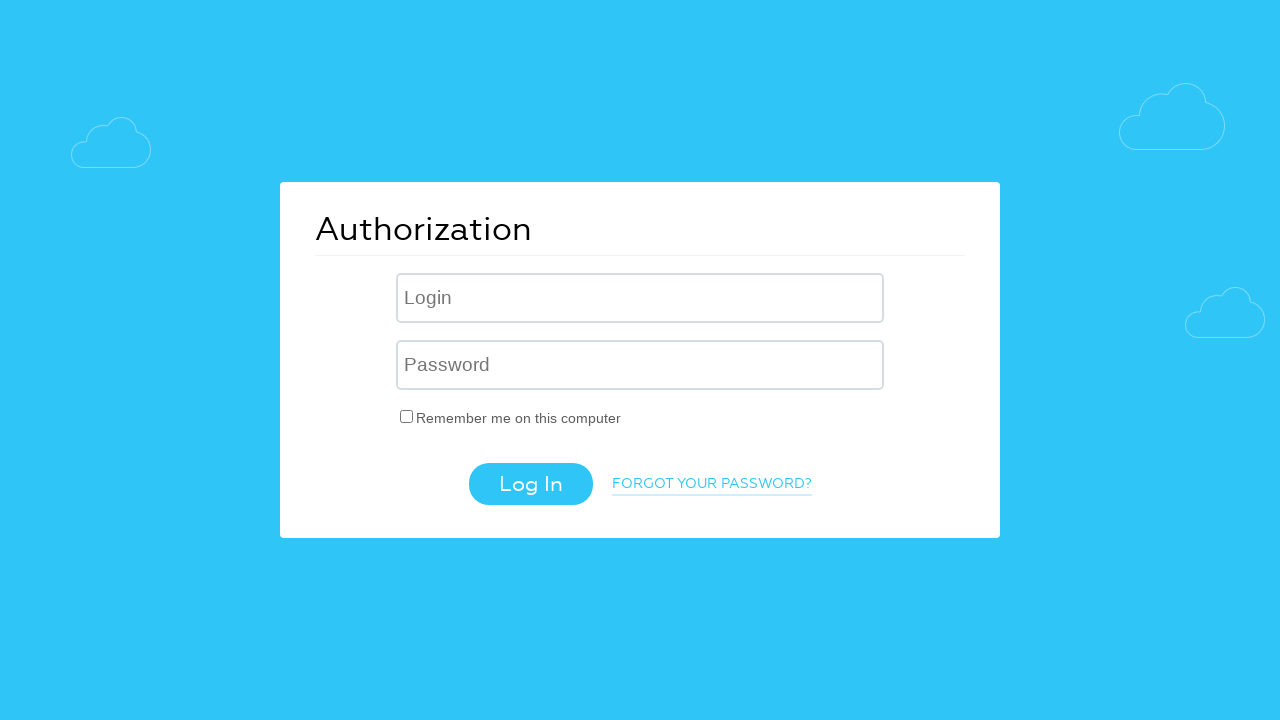

Verified 'Remember me' label text matches expected value
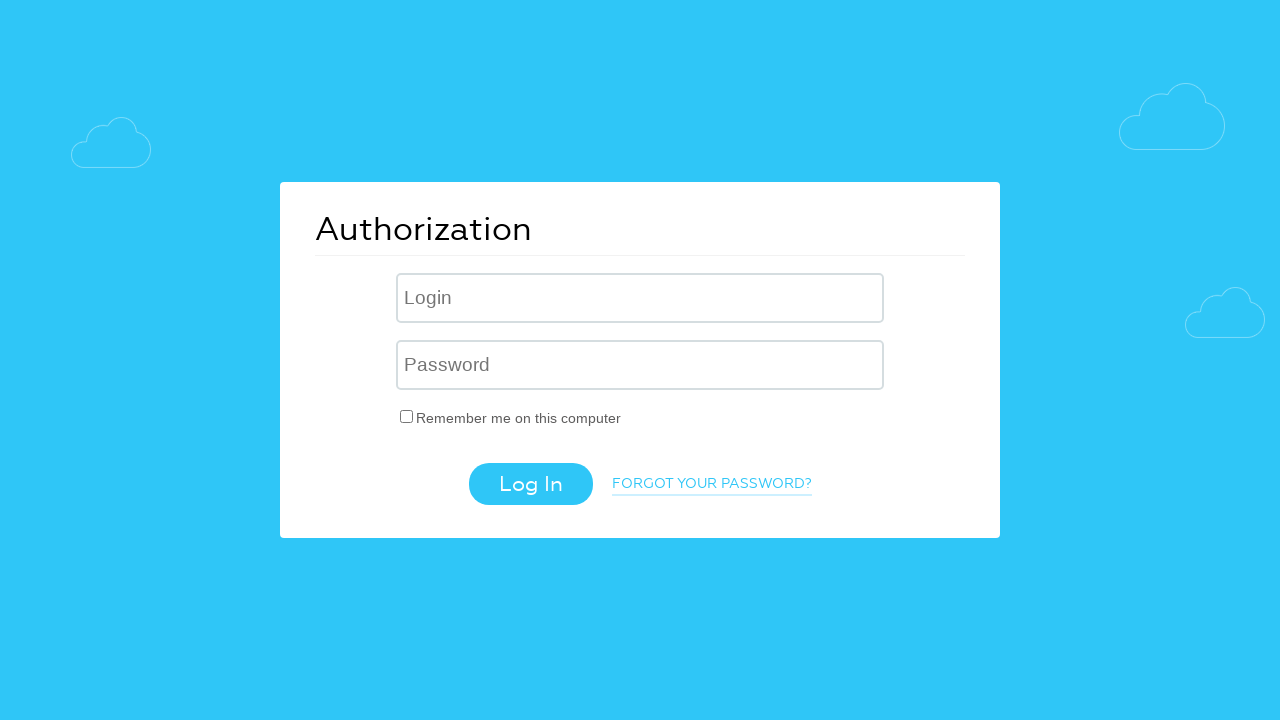

Located 'Forgot password' link element
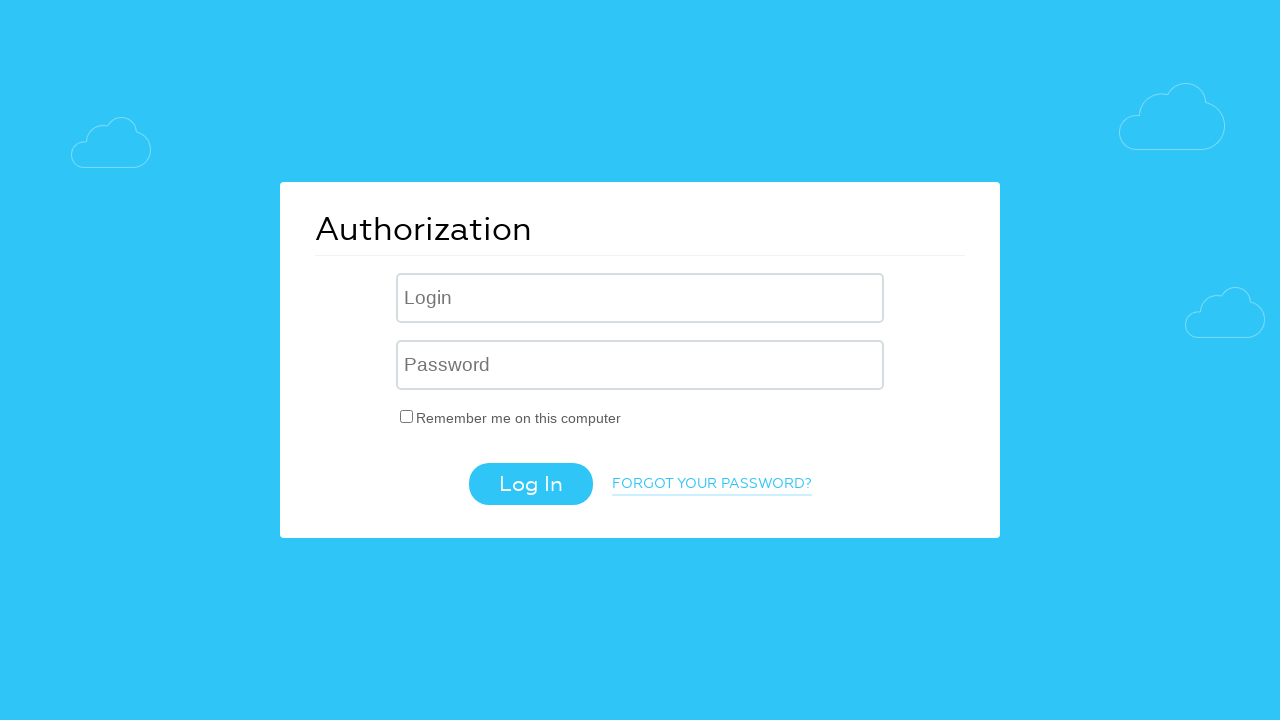

Retrieved 'Forgot password' link text: 'Forgot your password?'
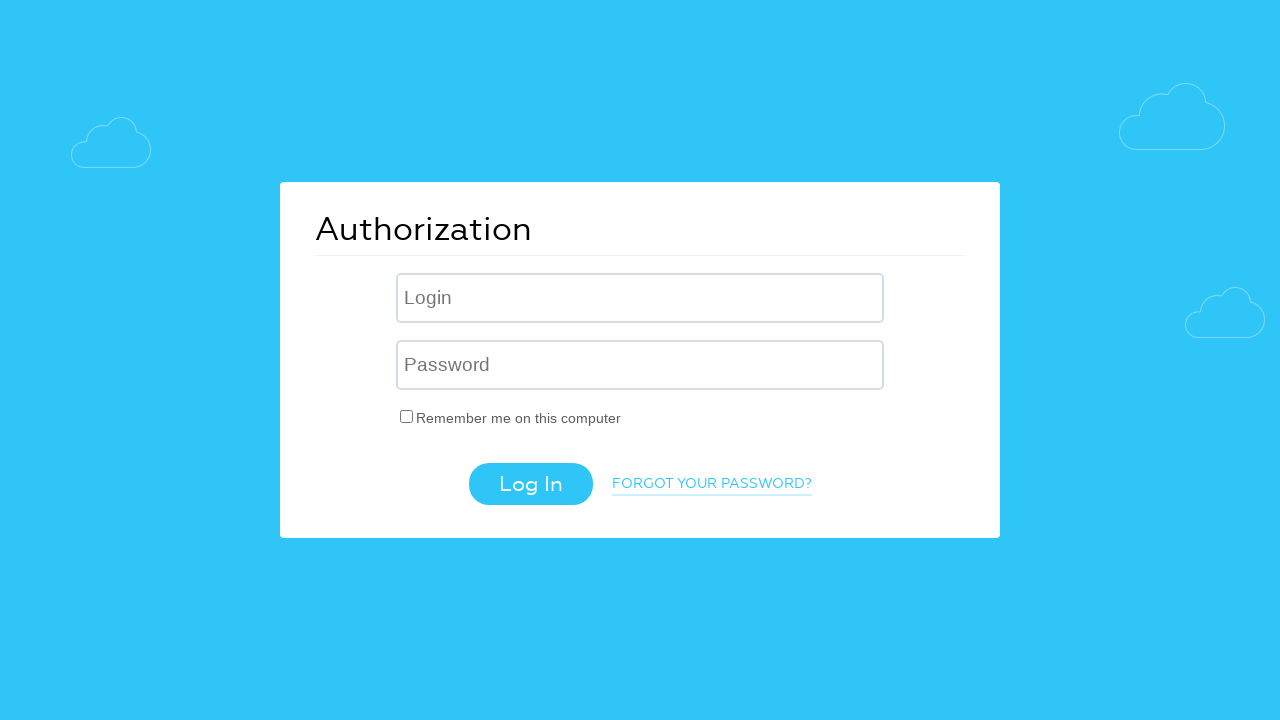

Verified 'Forgot password' link is visible
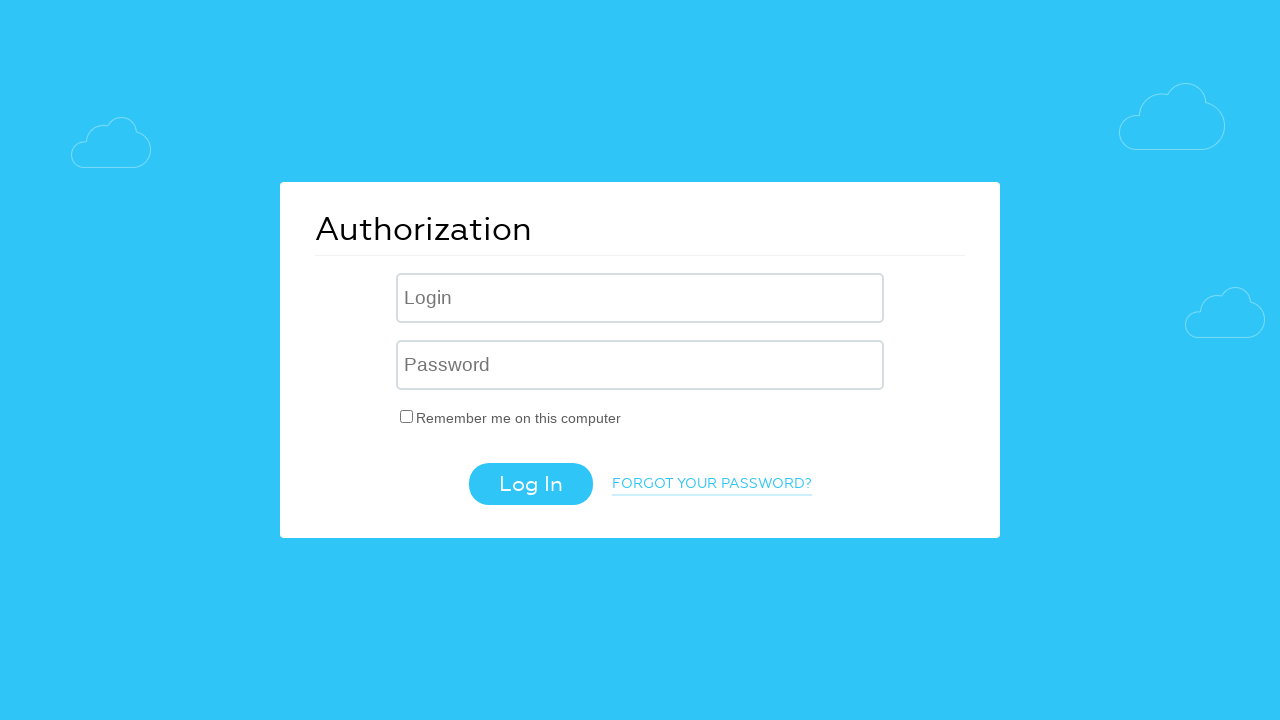

Retrieved 'Forgot password' link href attribute: '/?forgot_password=yes'
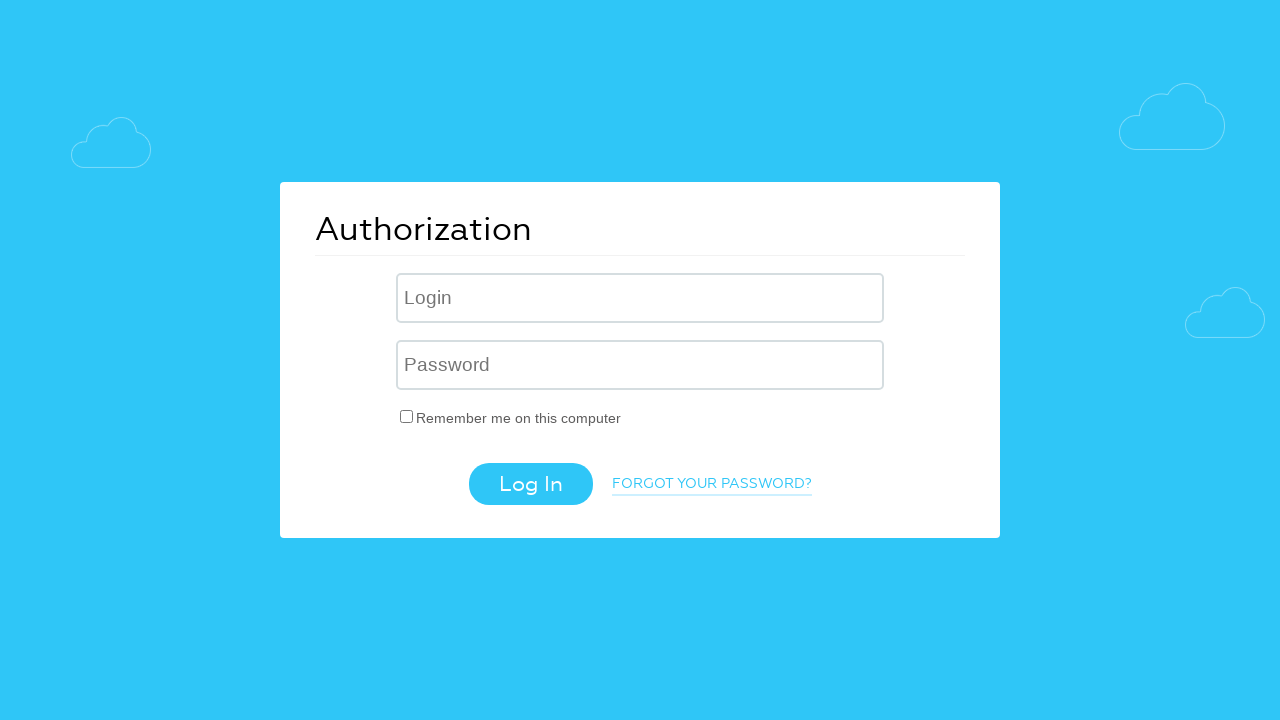

Verified href attribute contains expected value 'forgot_password=yes'
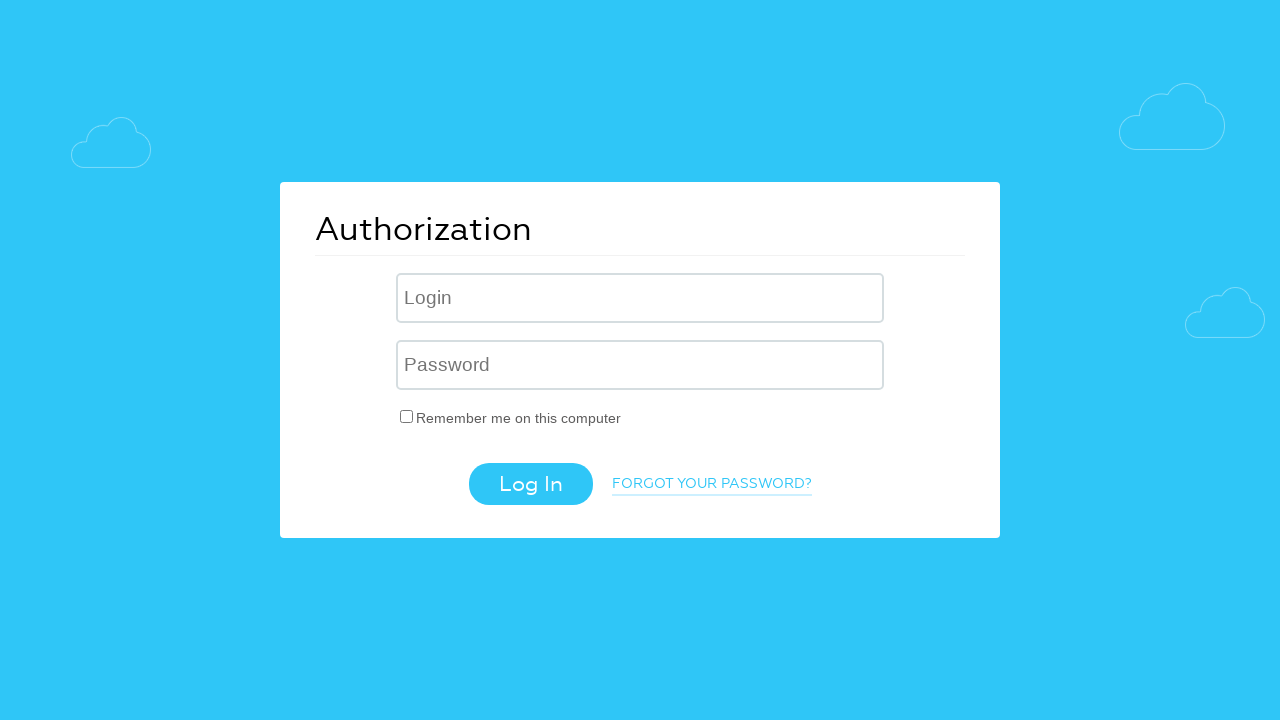

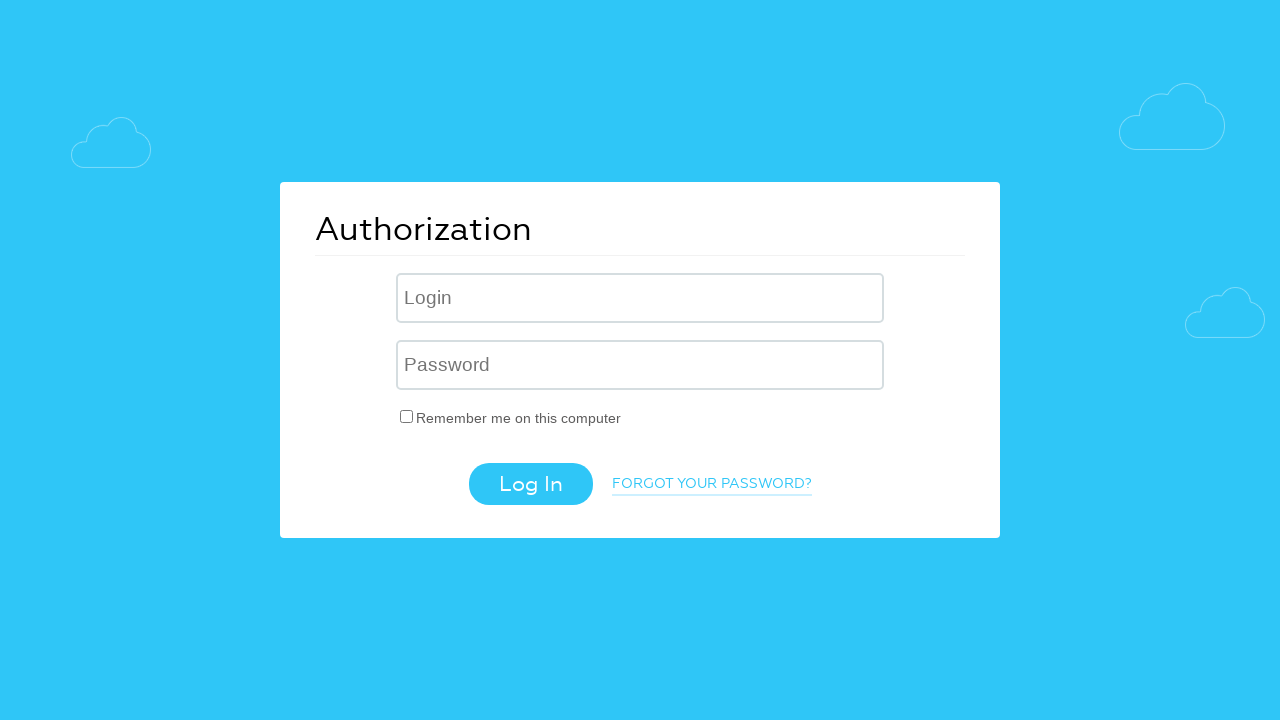